Opens the DemoQA checkbox page and maximizes the browser window

Starting URL: https://demoqa.com/checkbox

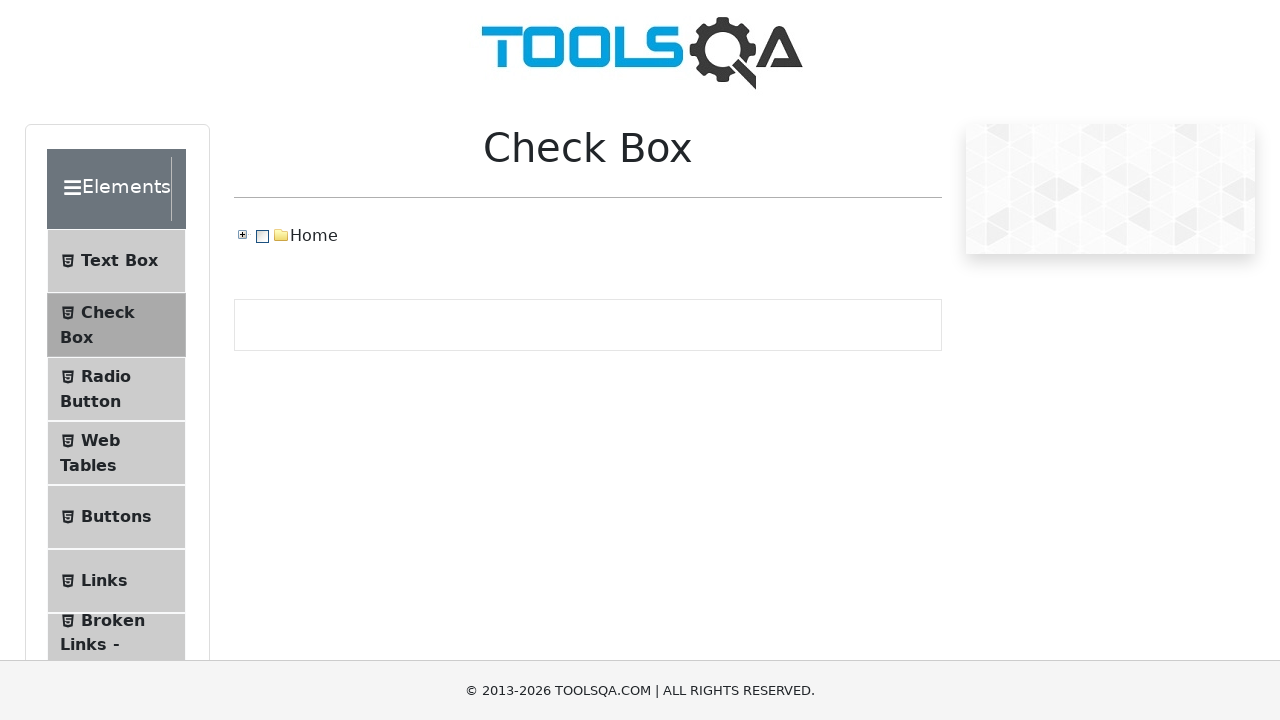

Maximized browser window to 1920x1080
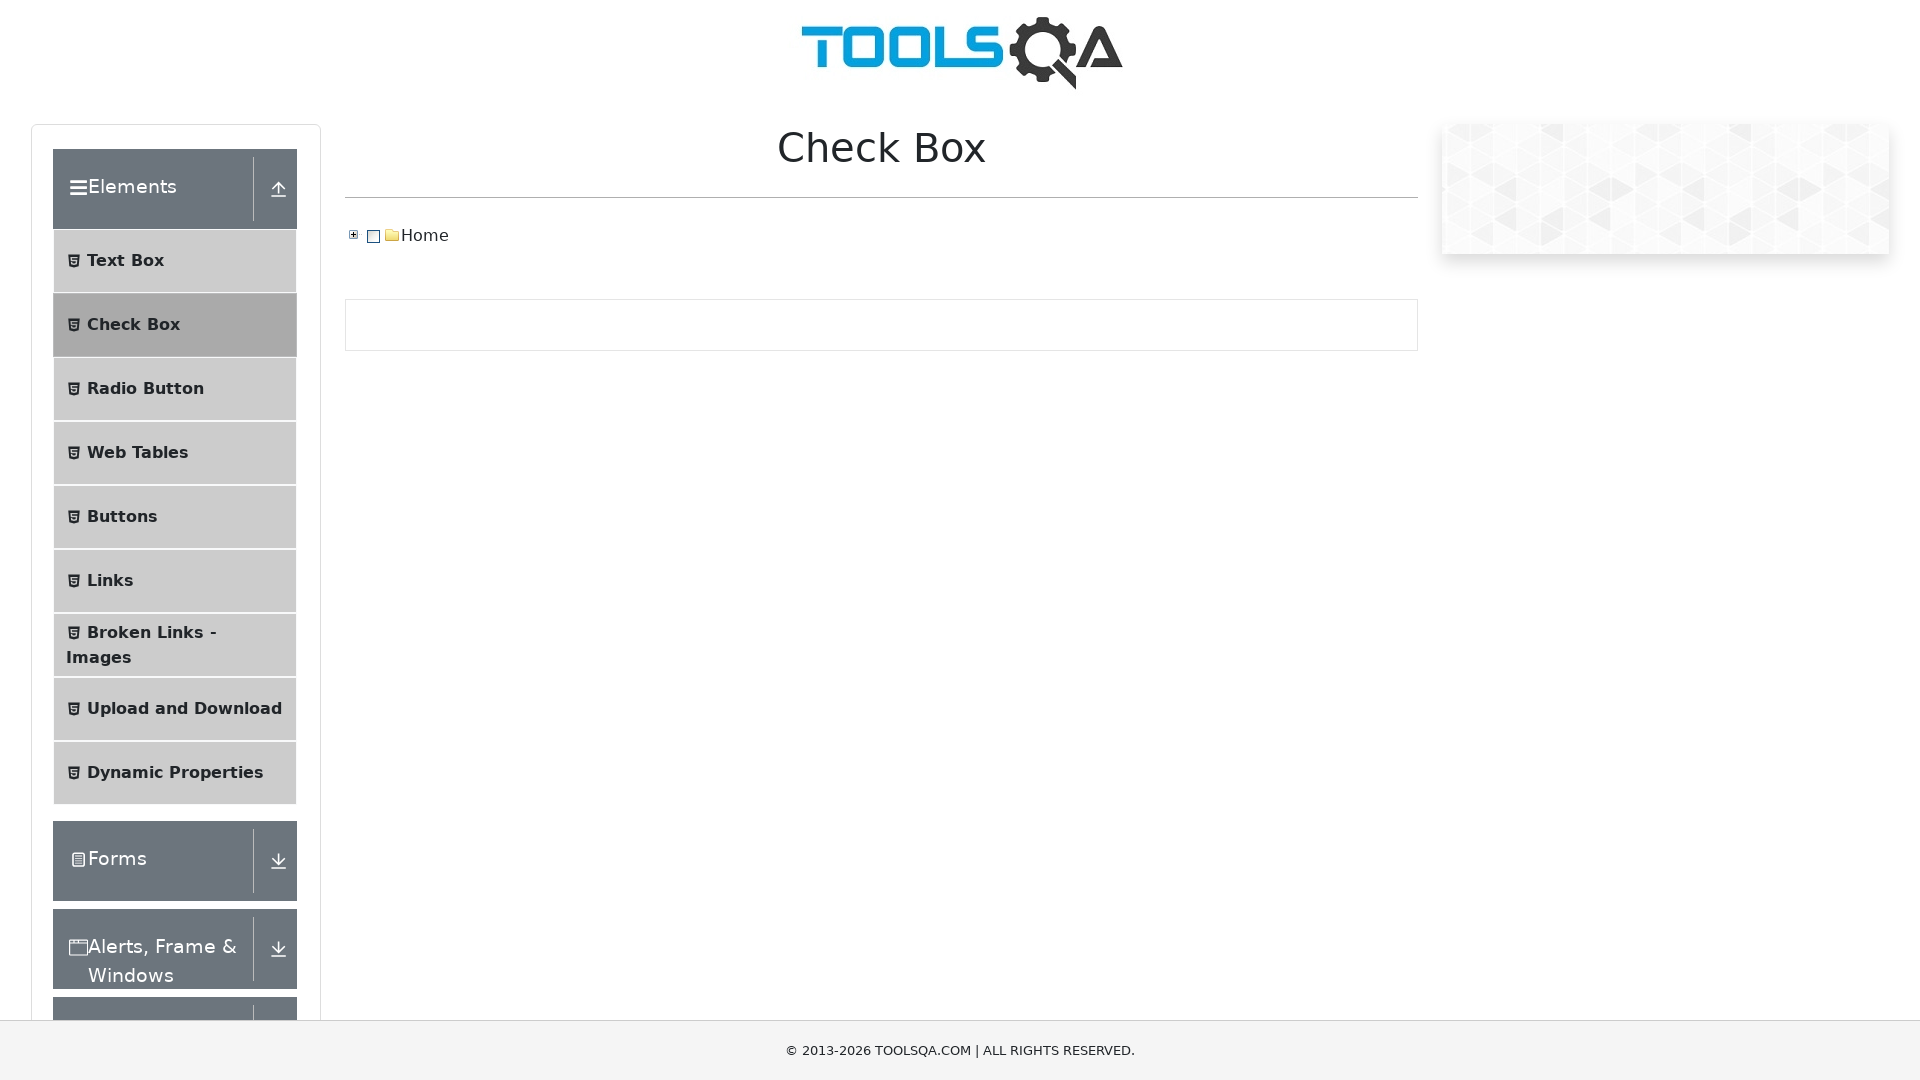

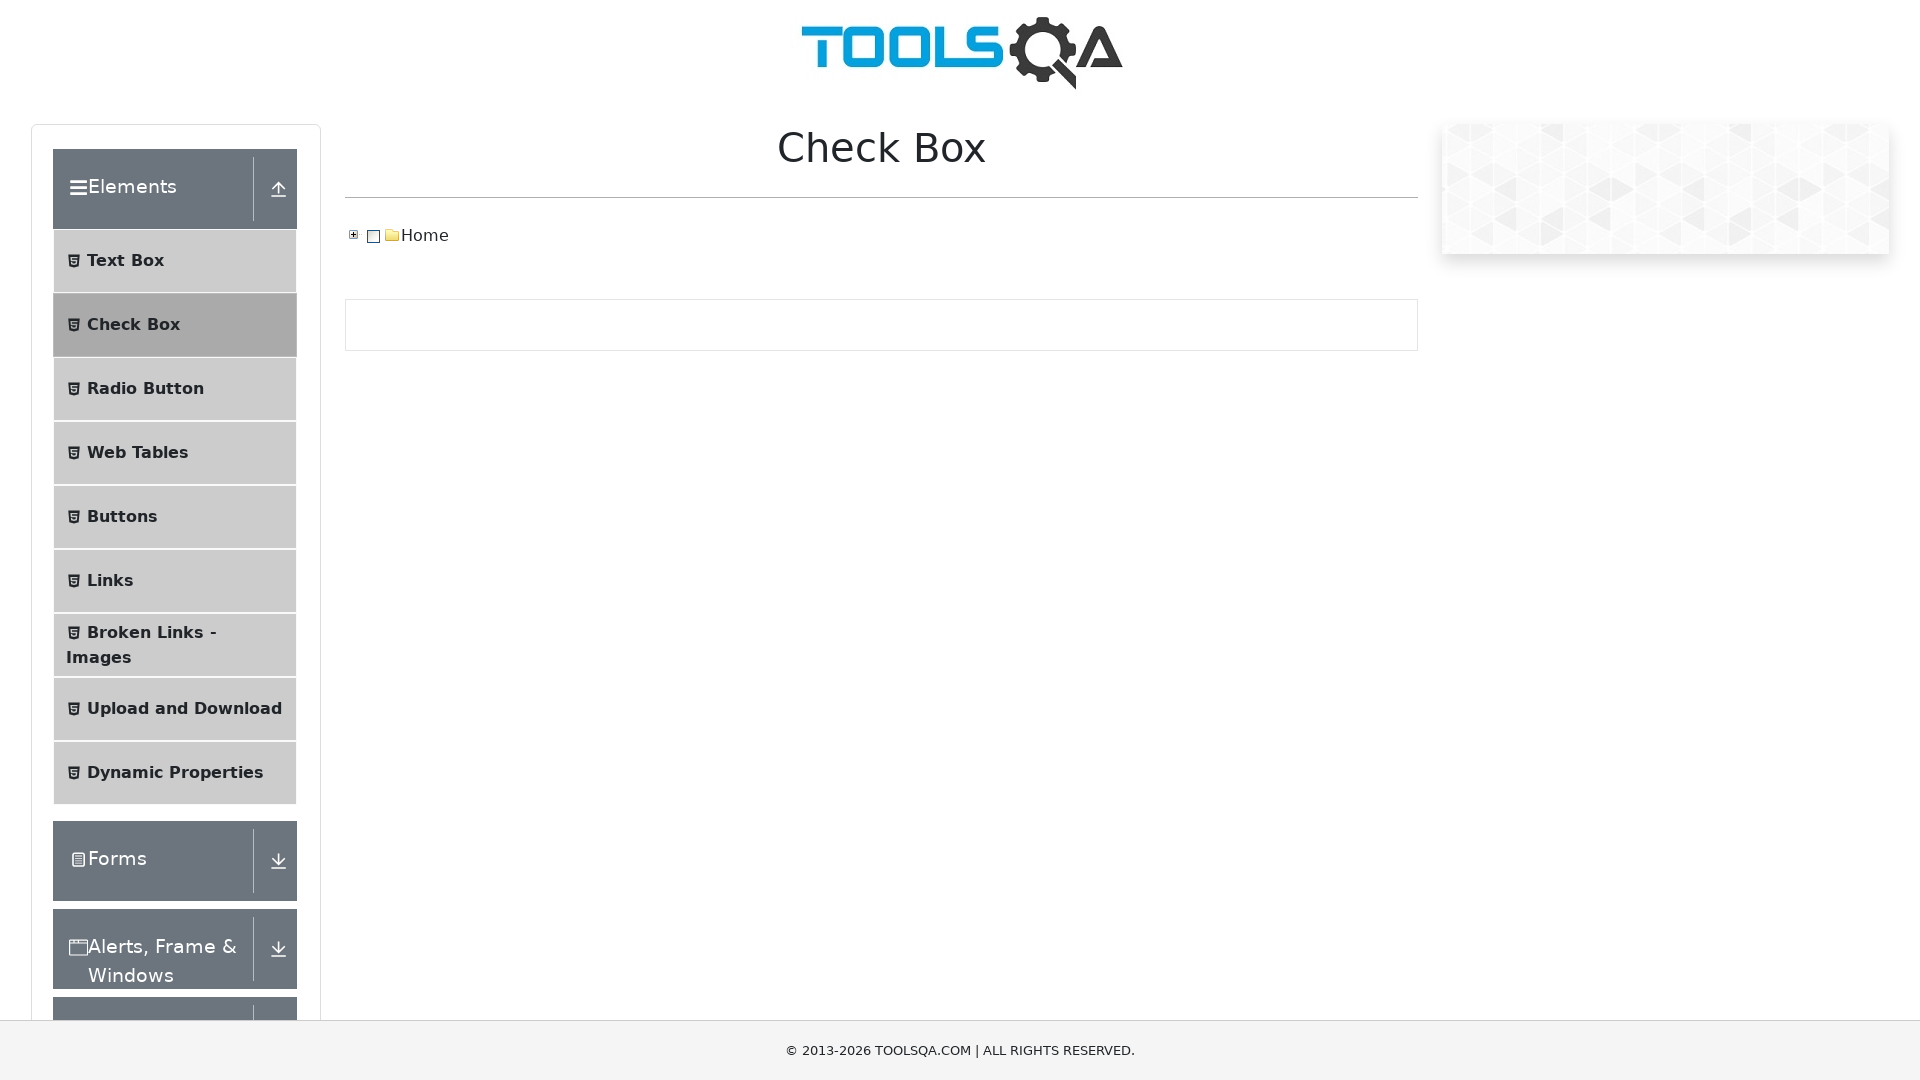